Navigates to the University of Waterloo Dragon Boat club page and verifies key content elements are present

Starting URL: https://athletics.uwaterloo.ca/sports/2023/9/21/rec-landing-page-dragon-boat-club.aspx

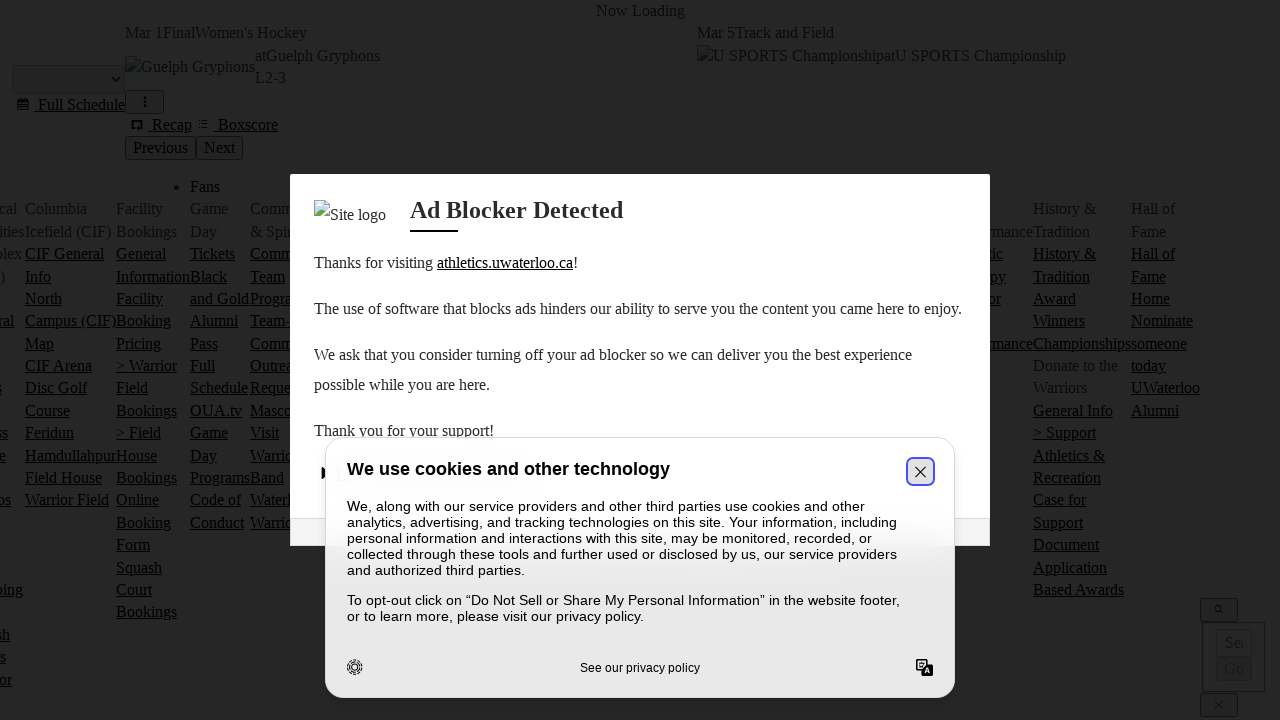

Navigated to University of Waterloo Dragon Boat club page
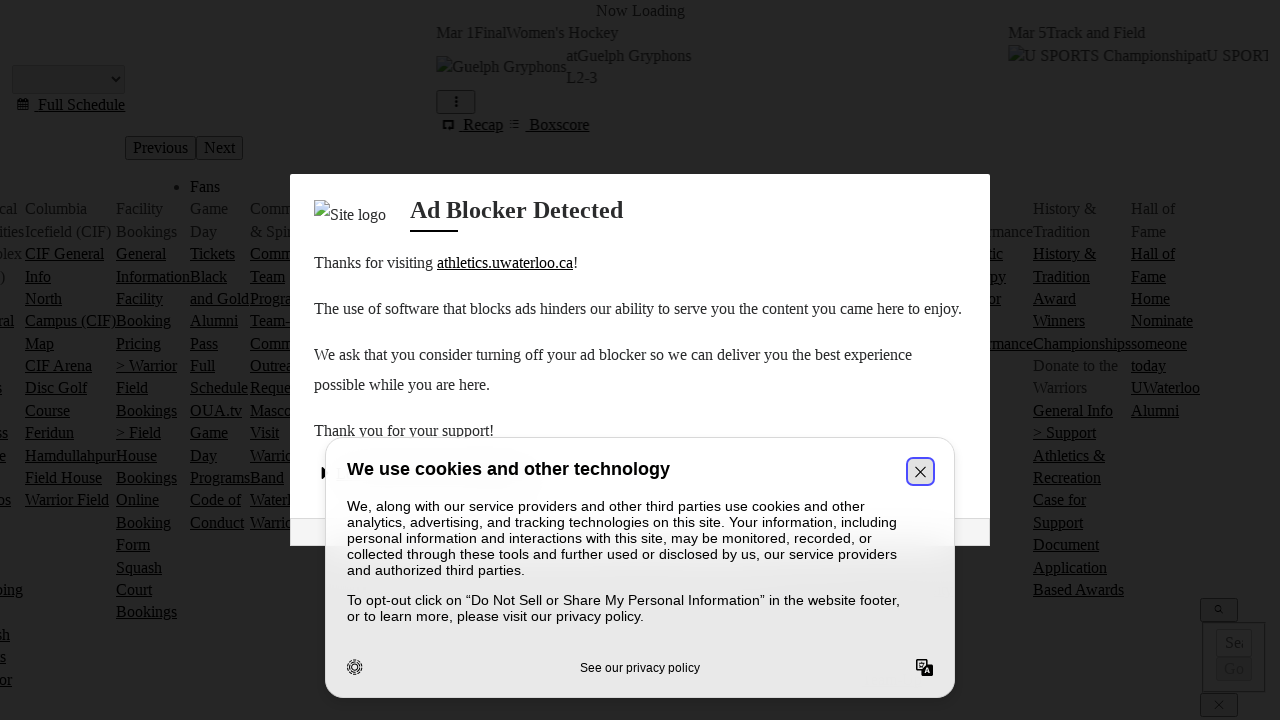

Page content loaded and email link element is present
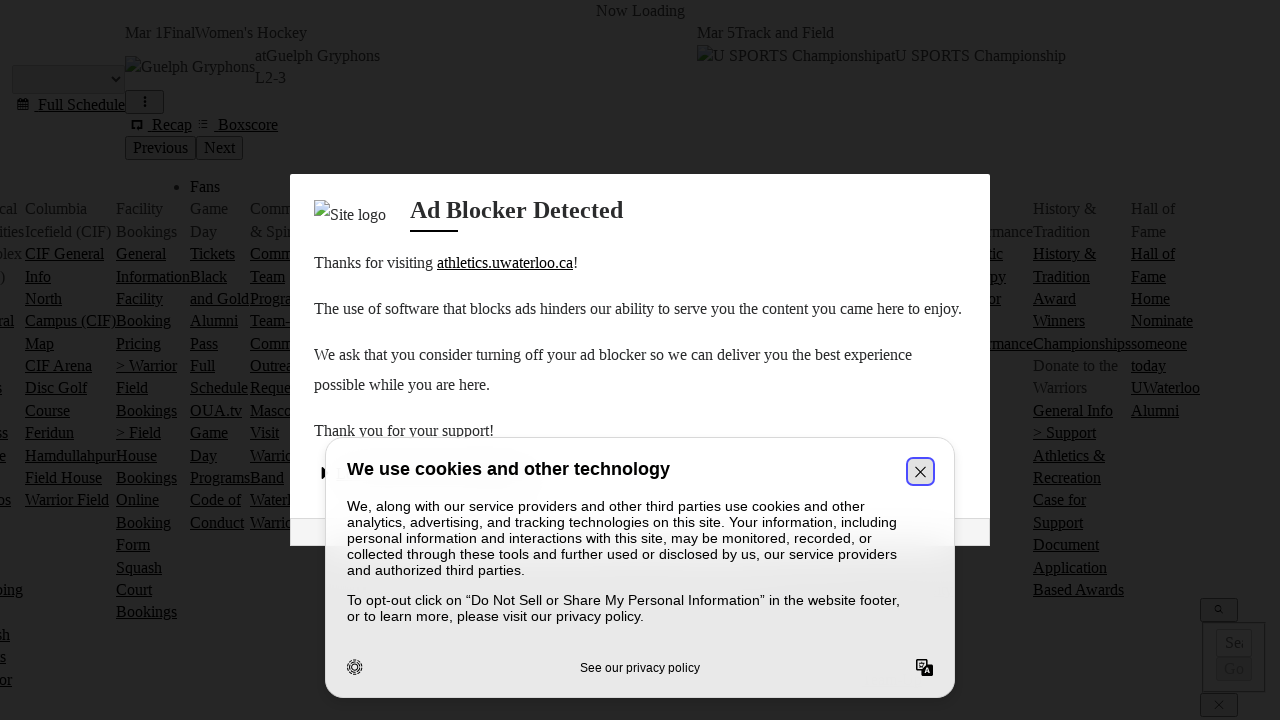

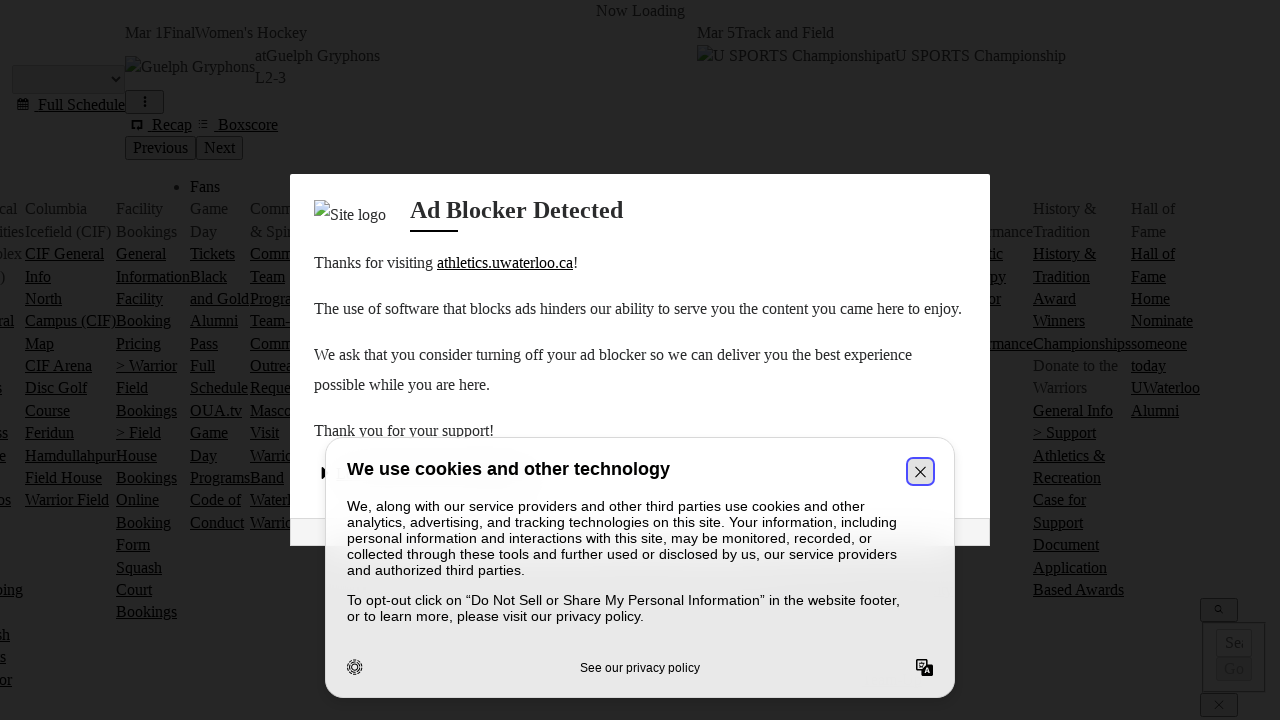